Tests an explicit wait scenario by waiting for a price to change to $100, then clicking a button, reading a value, calculating a mathematical result (log of absolute value of 12*sin(x)), entering the answer, and submitting.

Starting URL: http://suninjuly.github.io/explicit_wait2.html

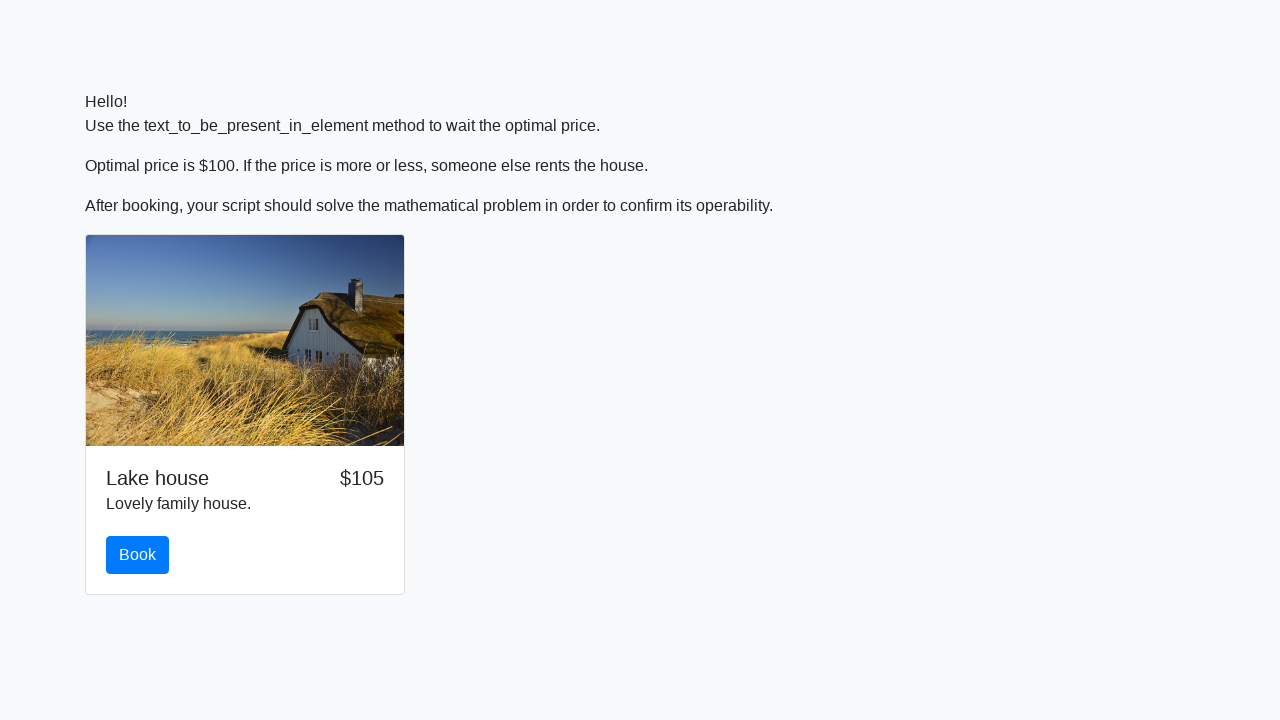

Waited for price element to display $100
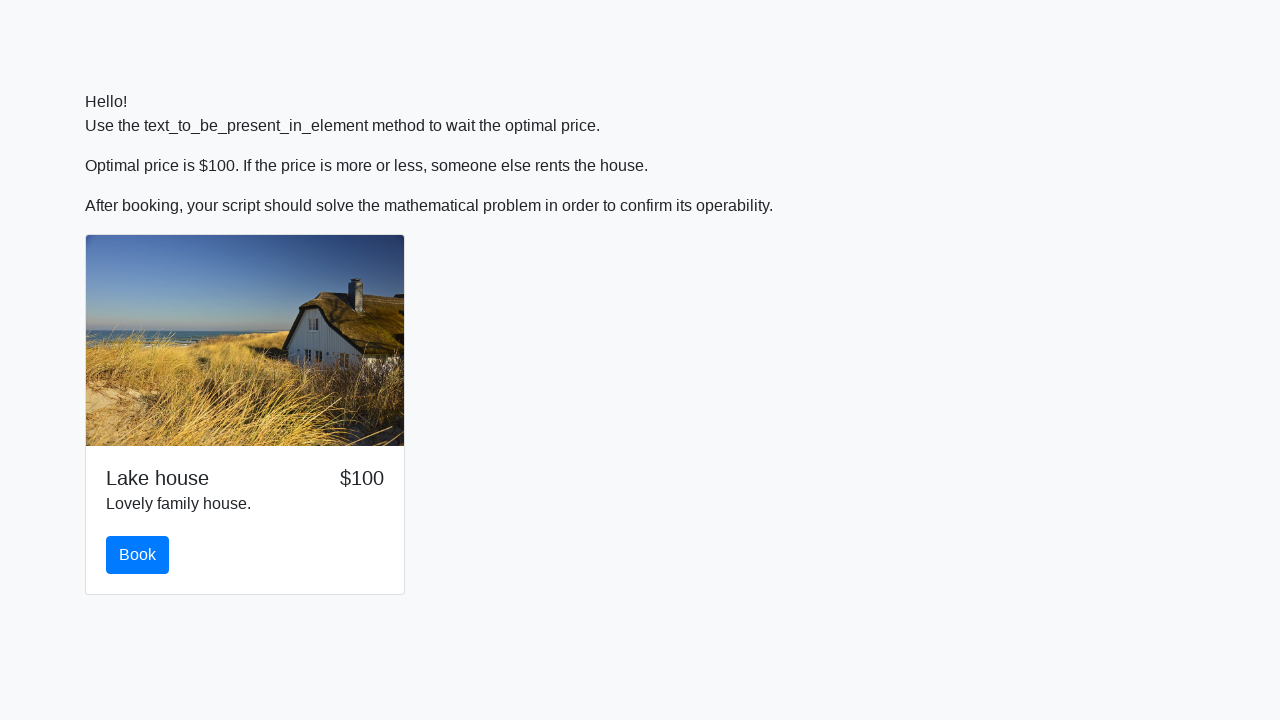

Clicked the proceed button at (138, 555) on button.btn
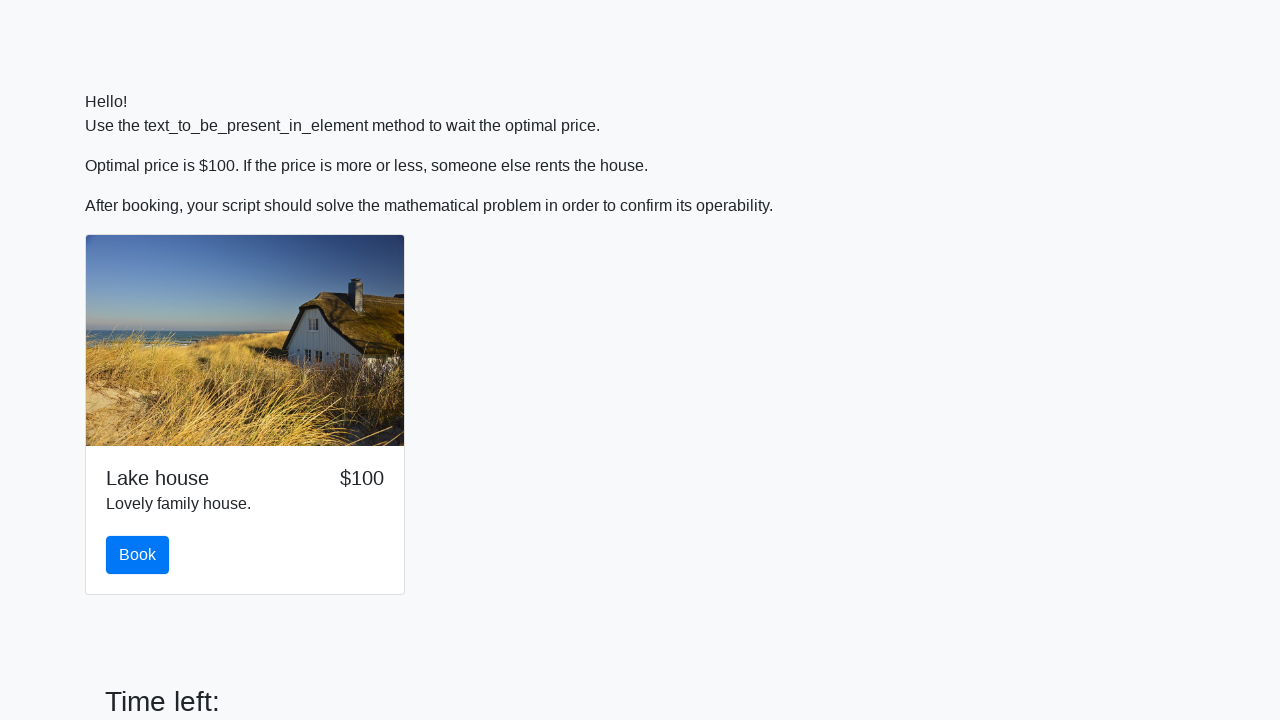

Retrieved input value for calculation: 685
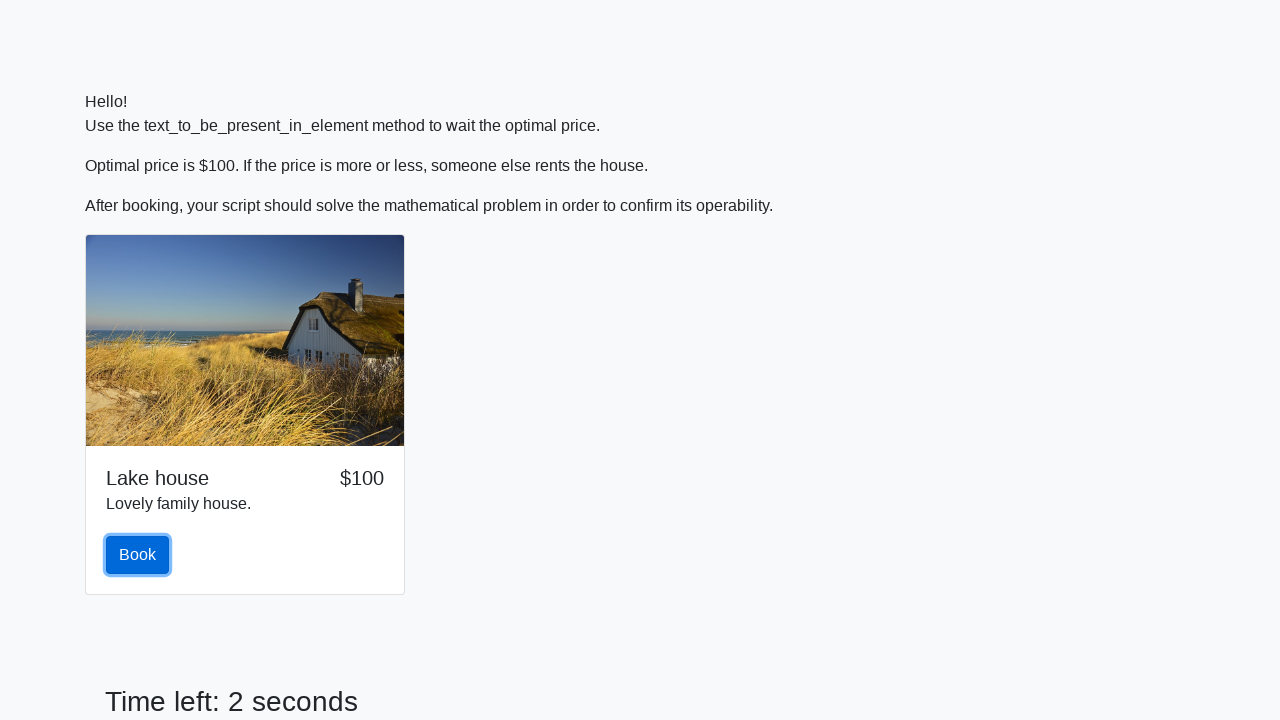

Calculated mathematical result (log of absolute value of 12*sin(x)): 0.4630659304169404
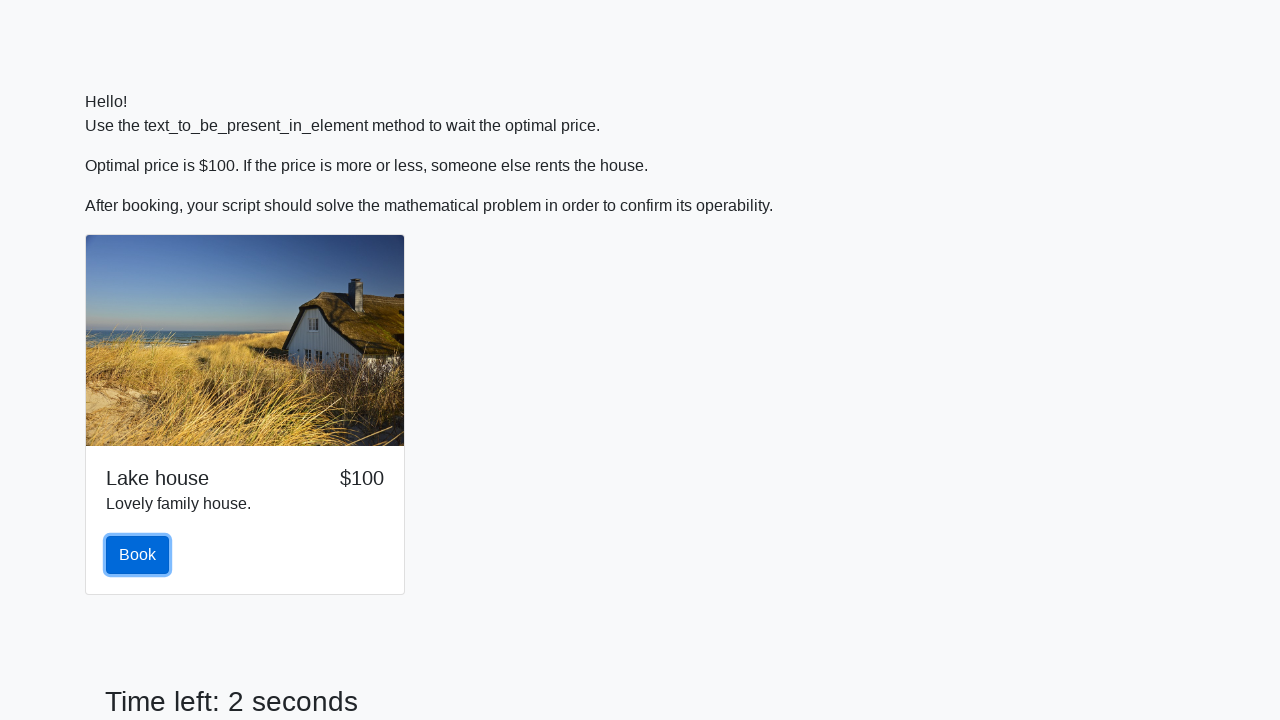

Filled answer field with calculated value: 0.4630659304169404 on #answer
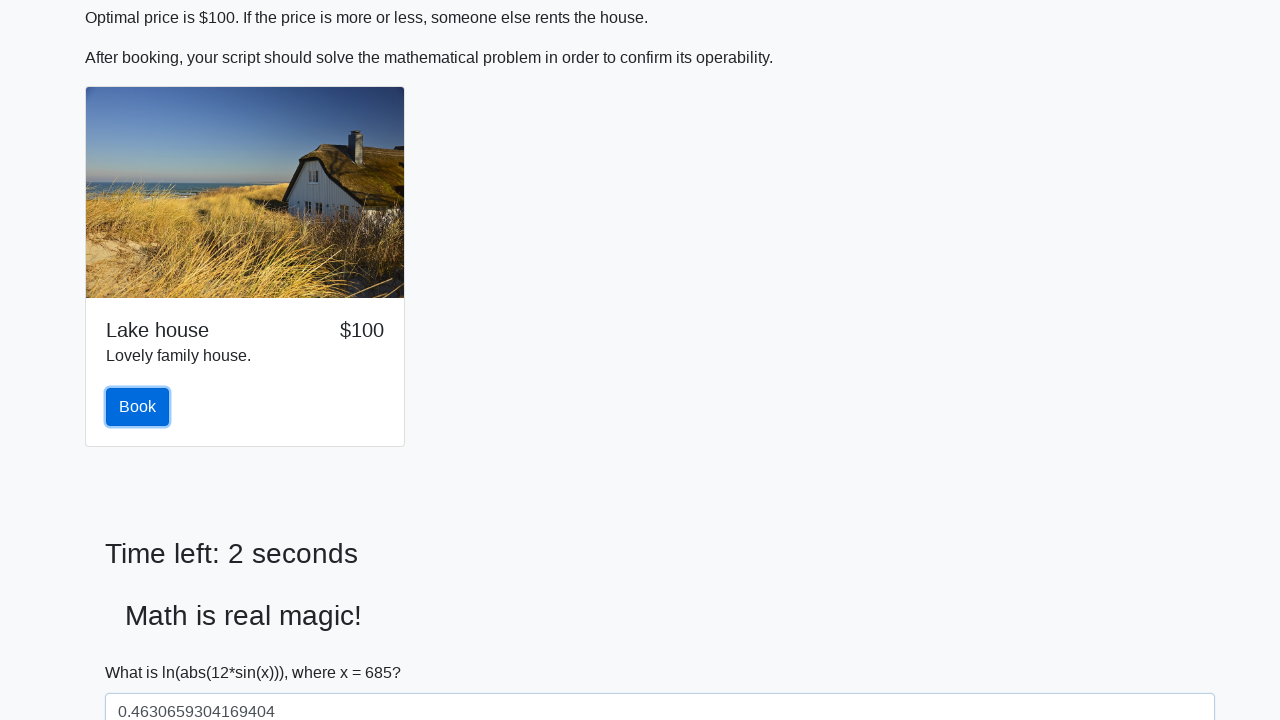

Clicked the solve button to submit answer at (143, 651) on #solve
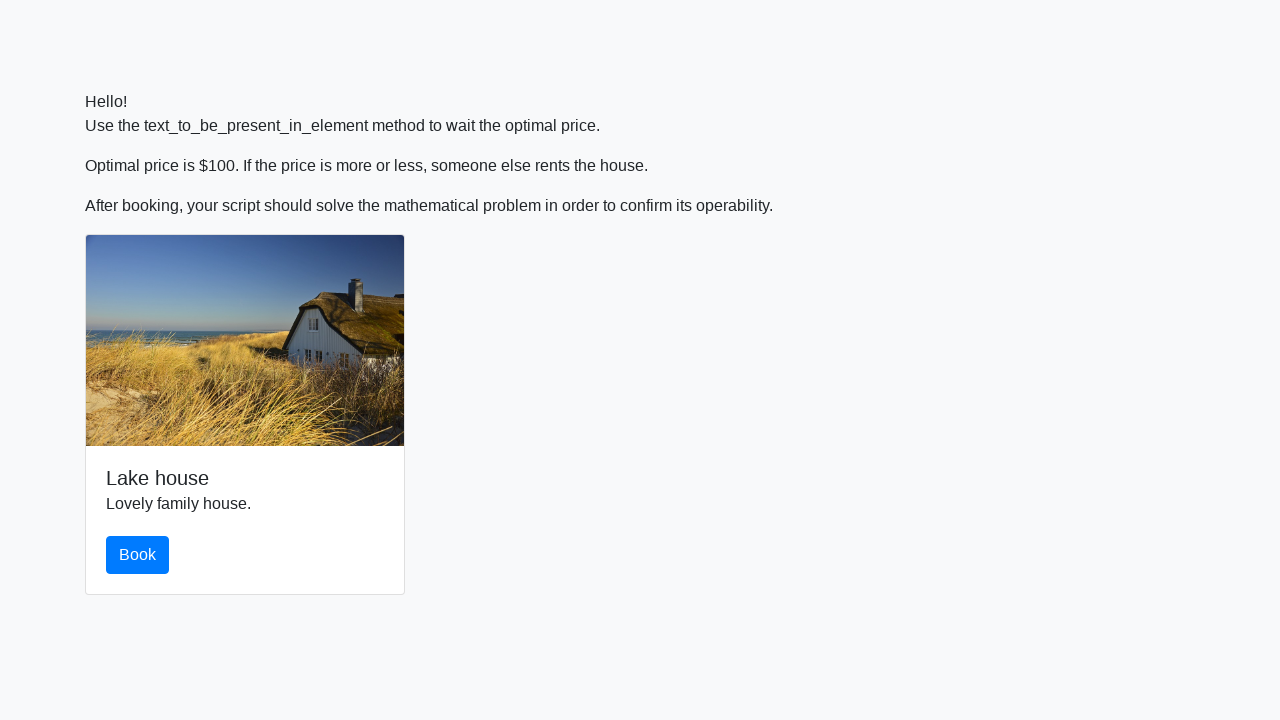

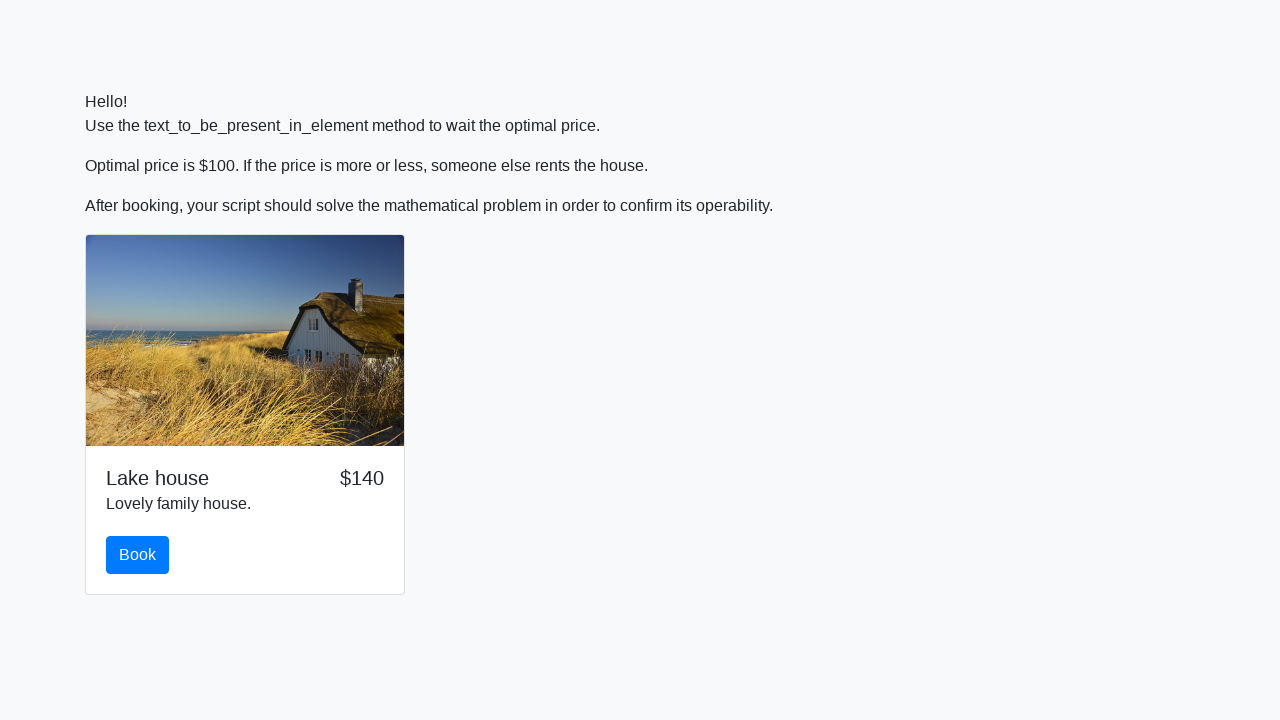